Tests search functionality on Target.com by entering a search term and clicking the search button

Starting URL: https://target.com/

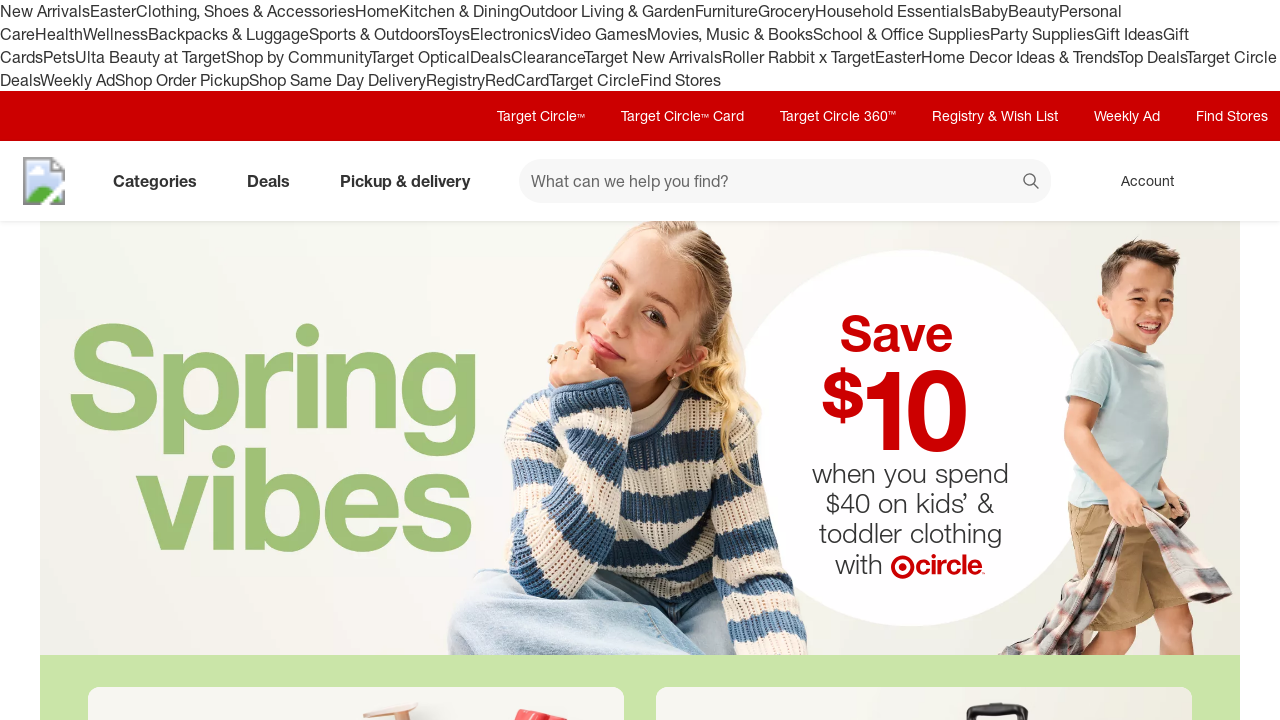

Filled search box with 'coffee mug' on #search
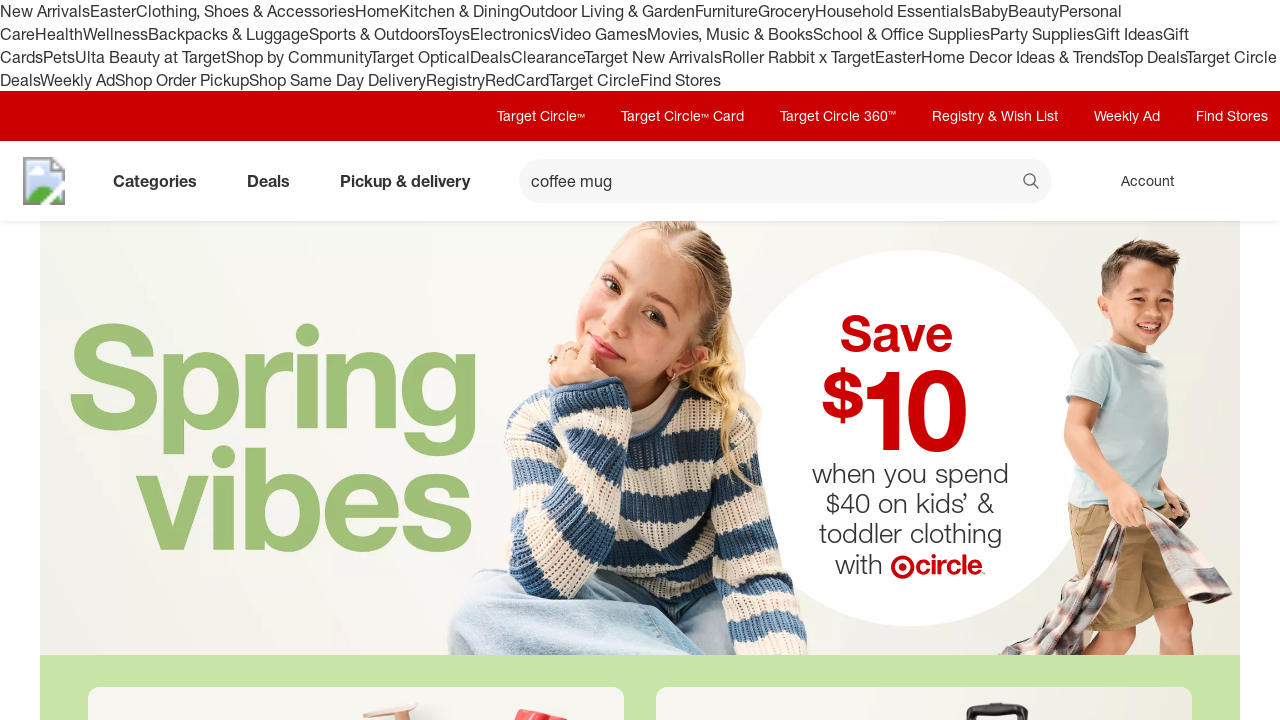

Clicked search button to submit search query at (1032, 183) on button[data-test='@web/Search/SearchButton']
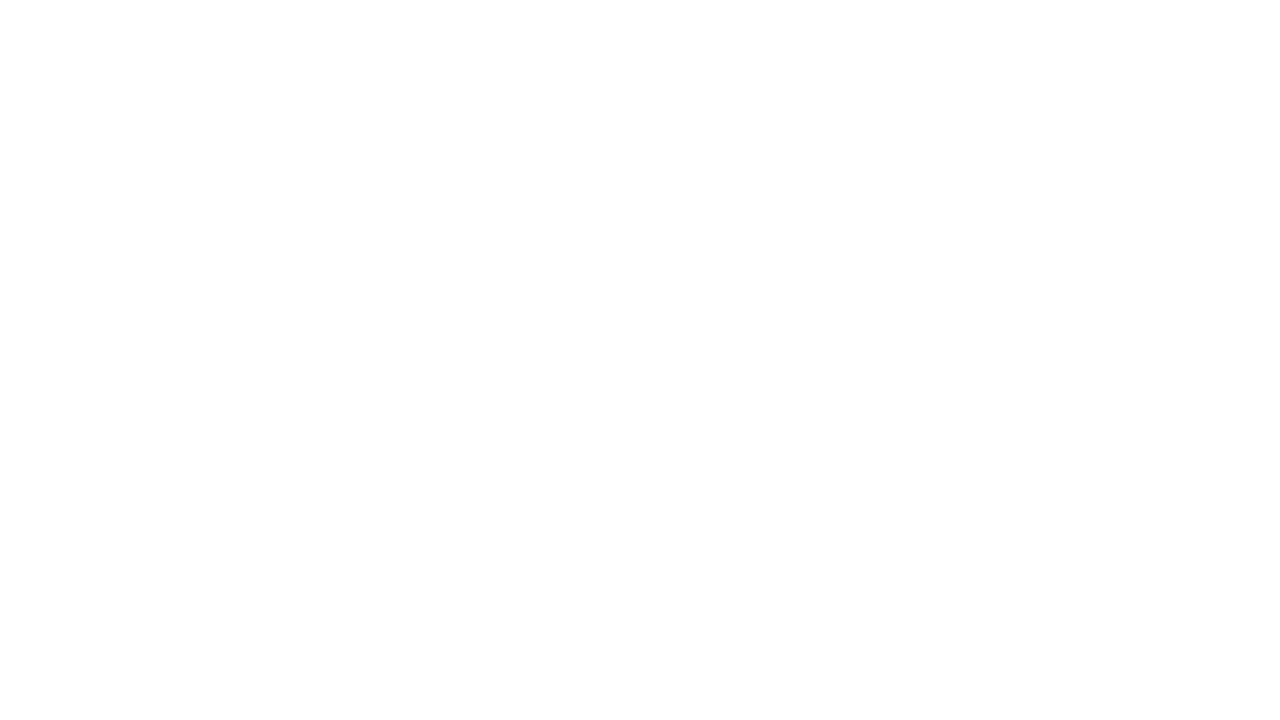

Search results page loaded successfully
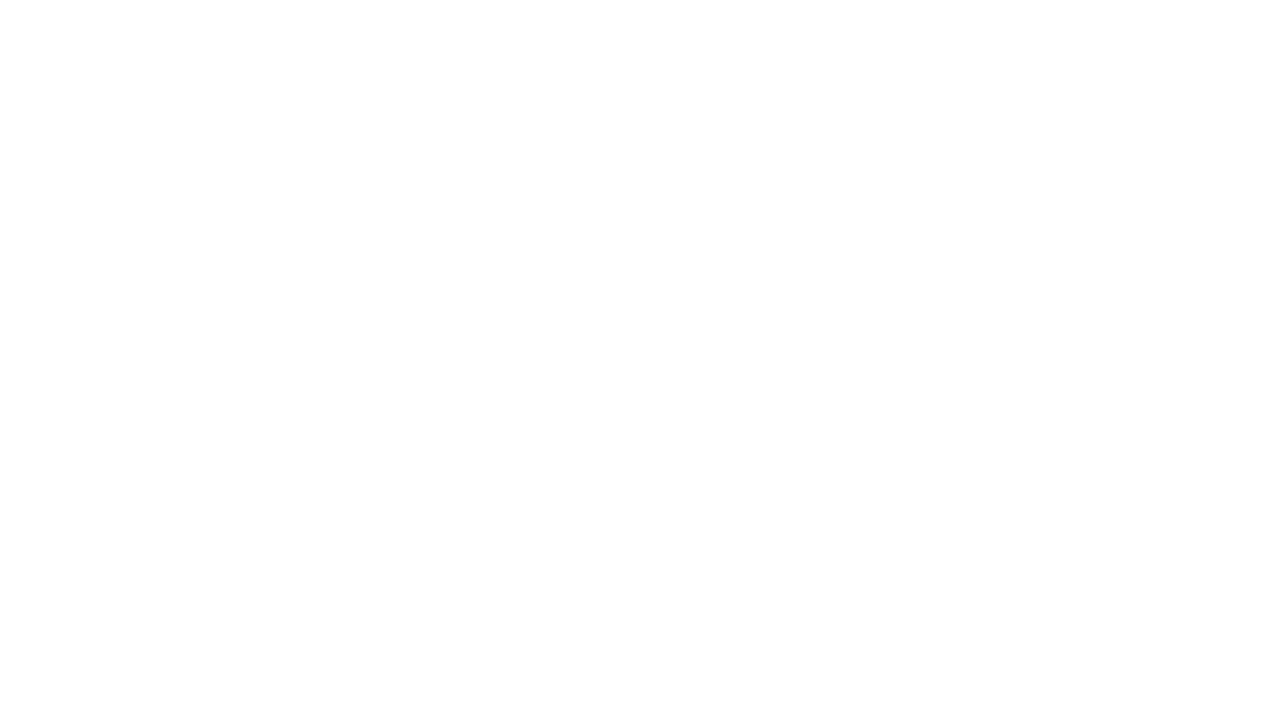

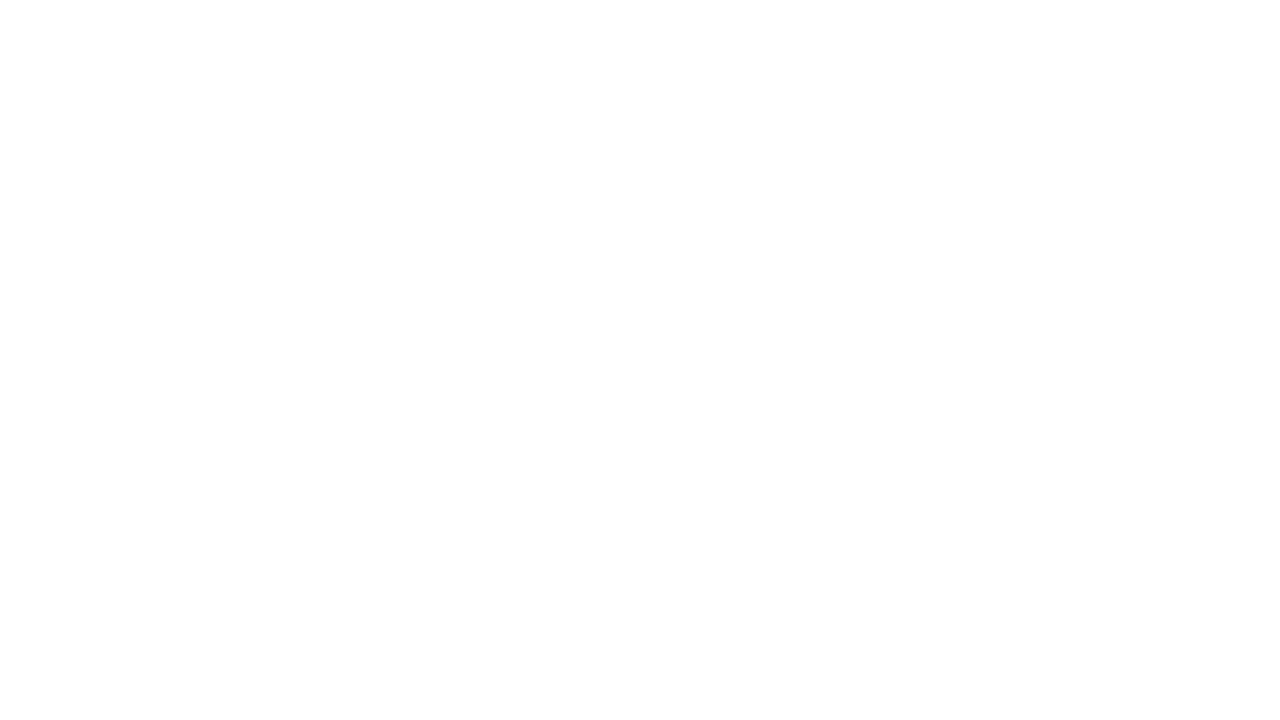